Tests the Automation Exercise website by verifying the number of links on the homepage, navigating to the Products page, and checking that a special offer element is displayed

Starting URL: https://www.automationexercise.com

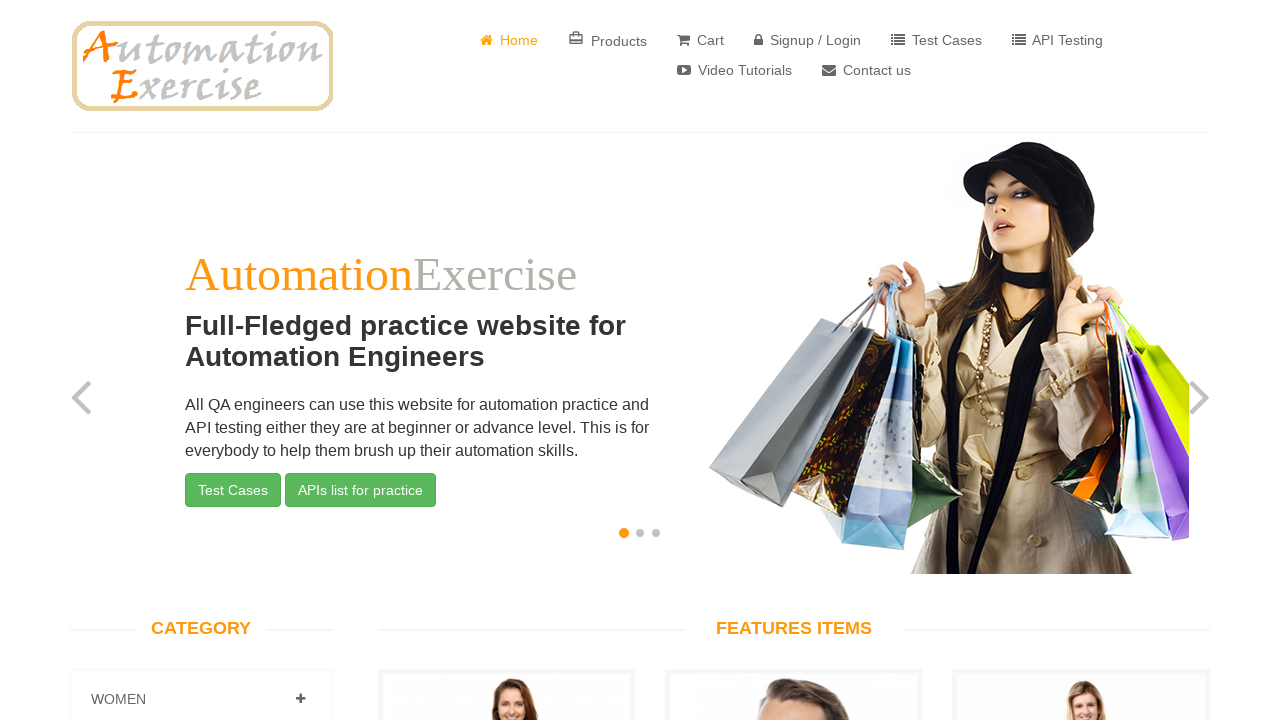

Retrieved all link elements from the homepage
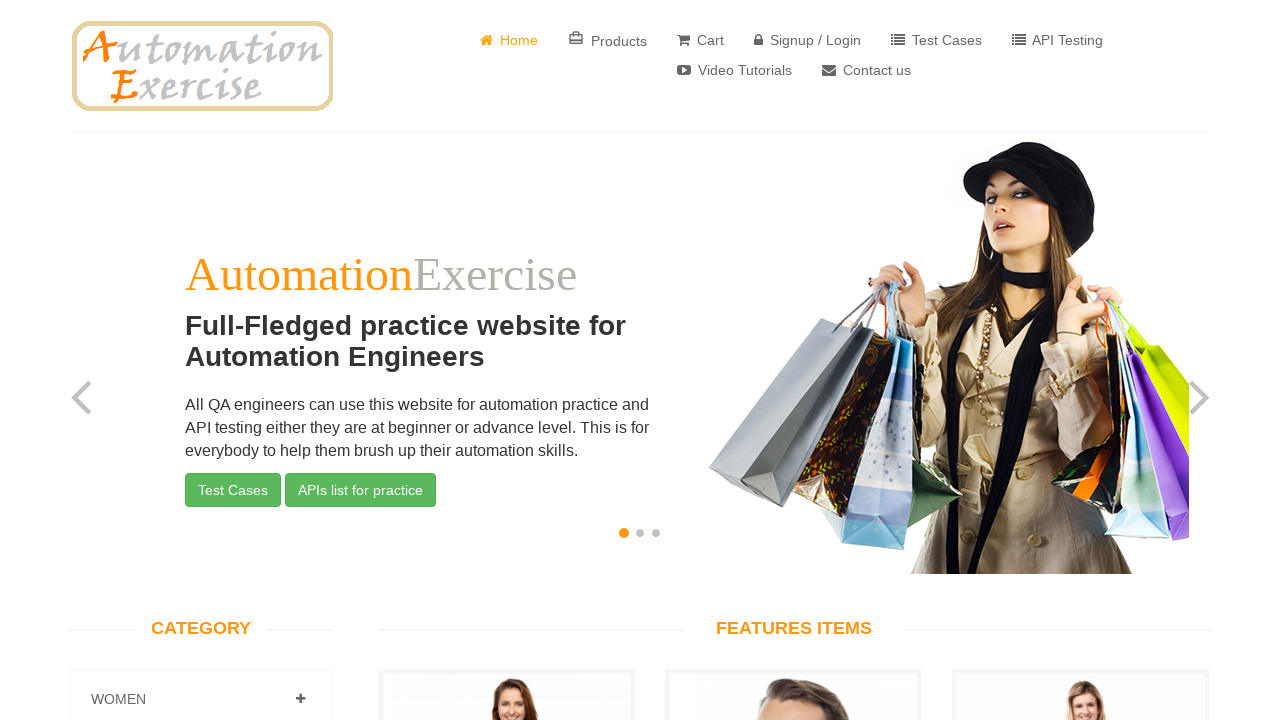

Counted 147 links on the homepage
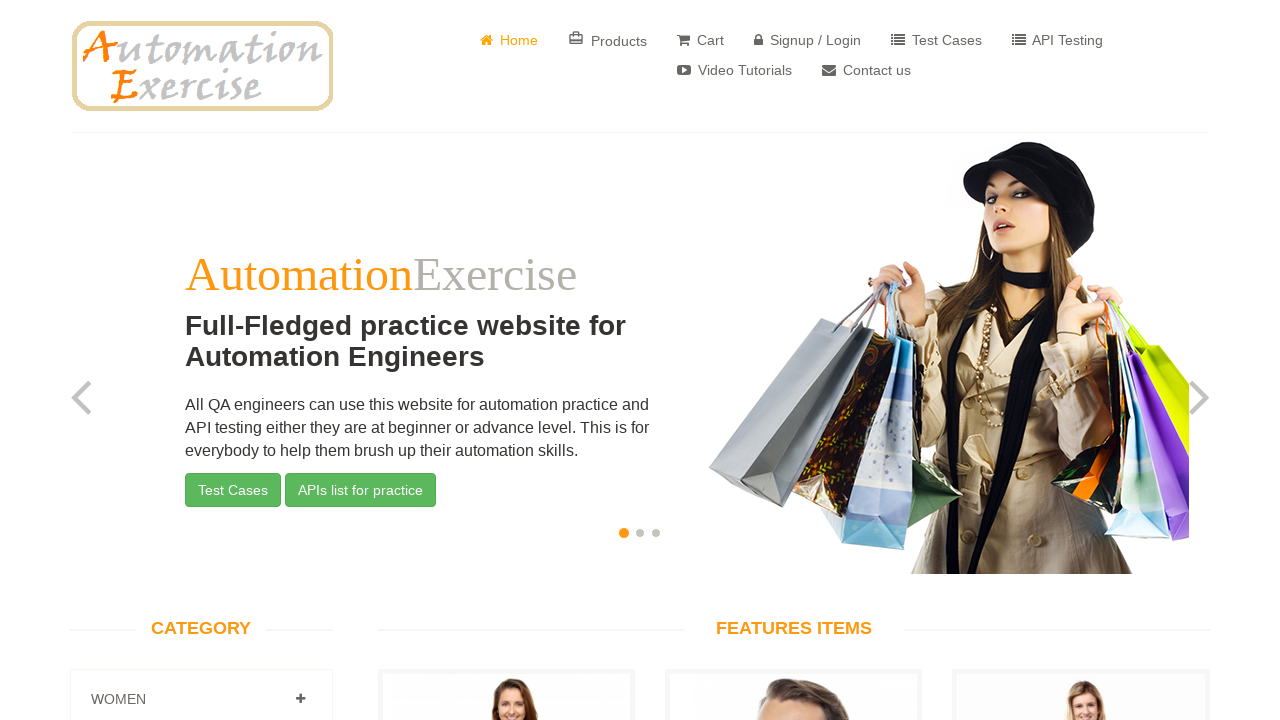

Verified that exactly 147 links are present on the homepage
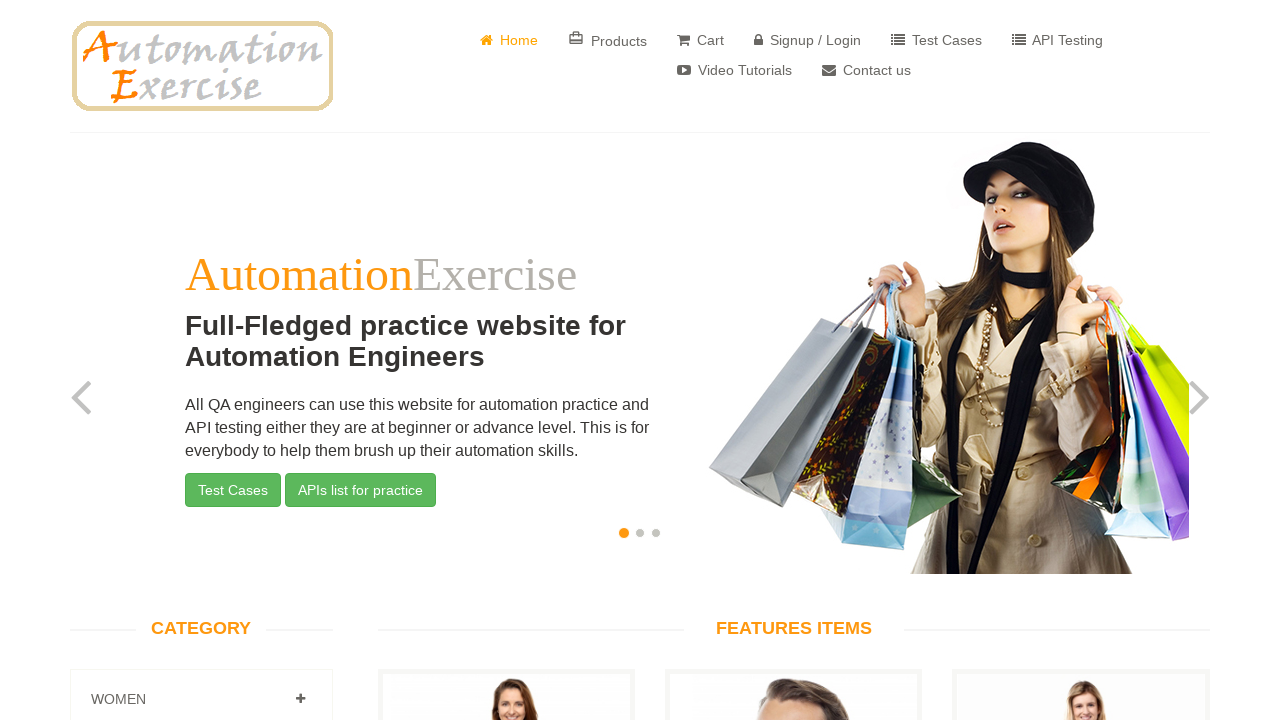

Clicked on the Products link at (608, 40) on text= Products
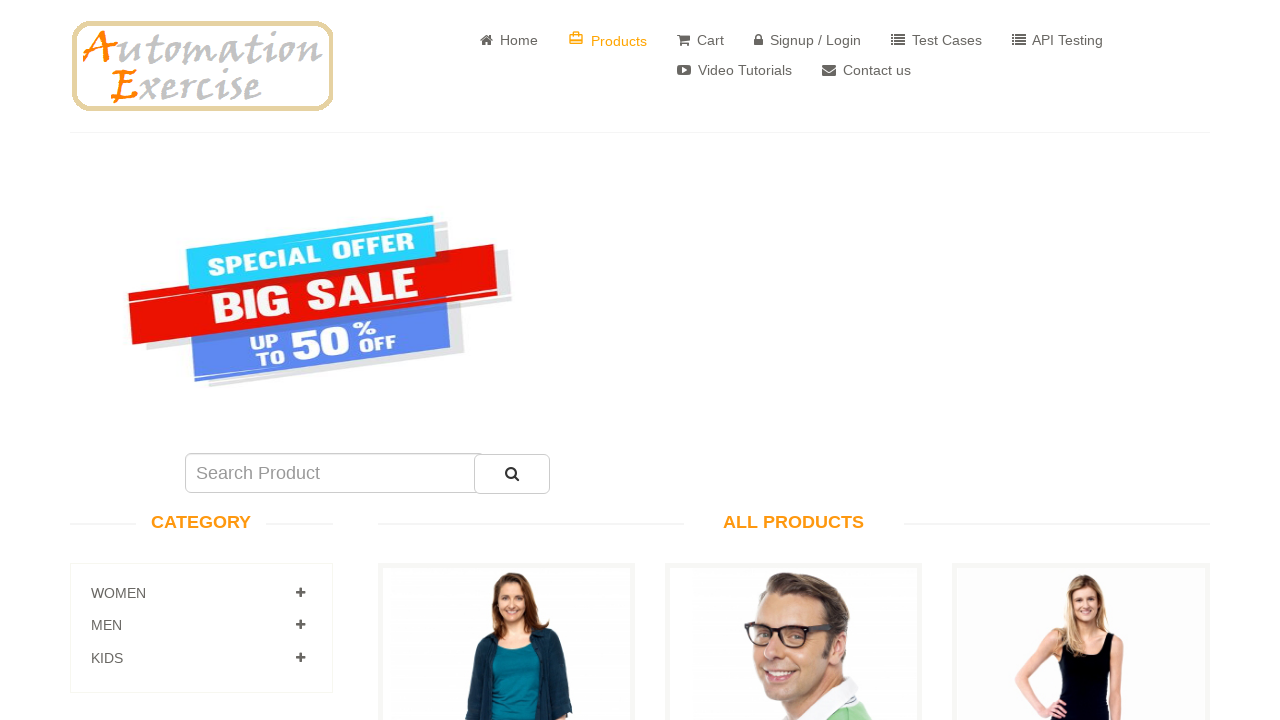

Located the special offer element
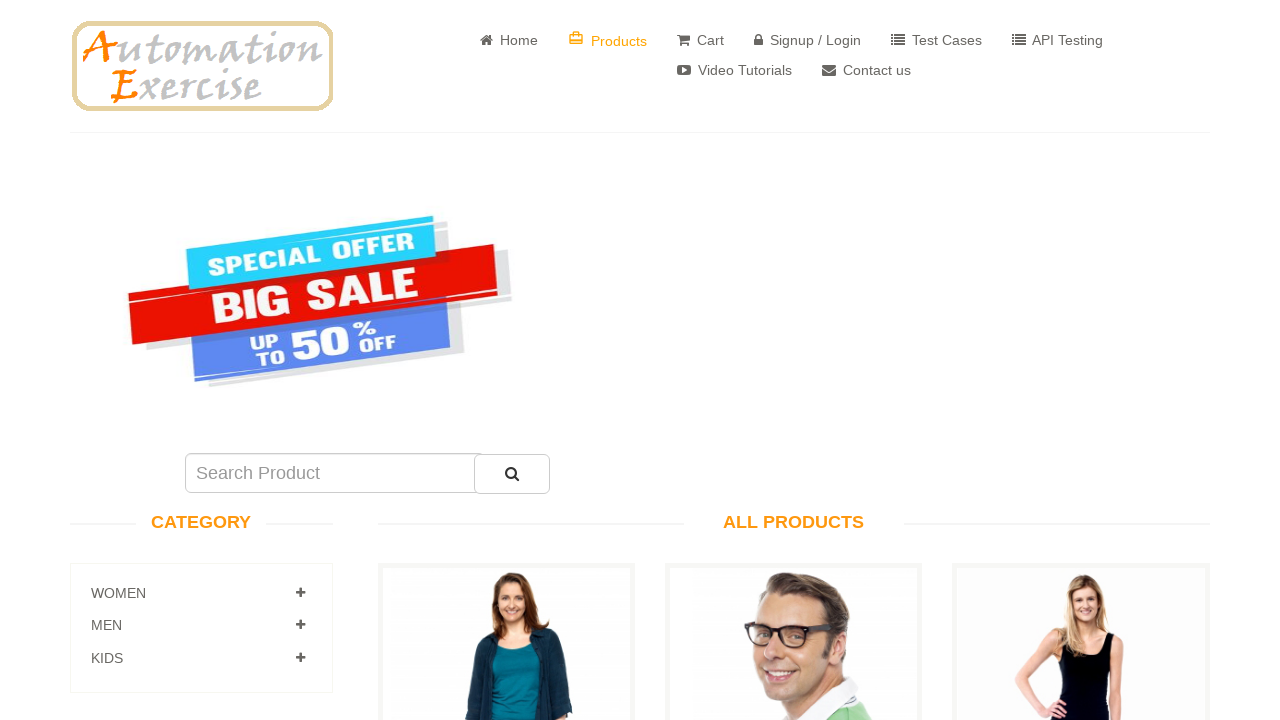

Verified that the special offer element is displayed on the Products page
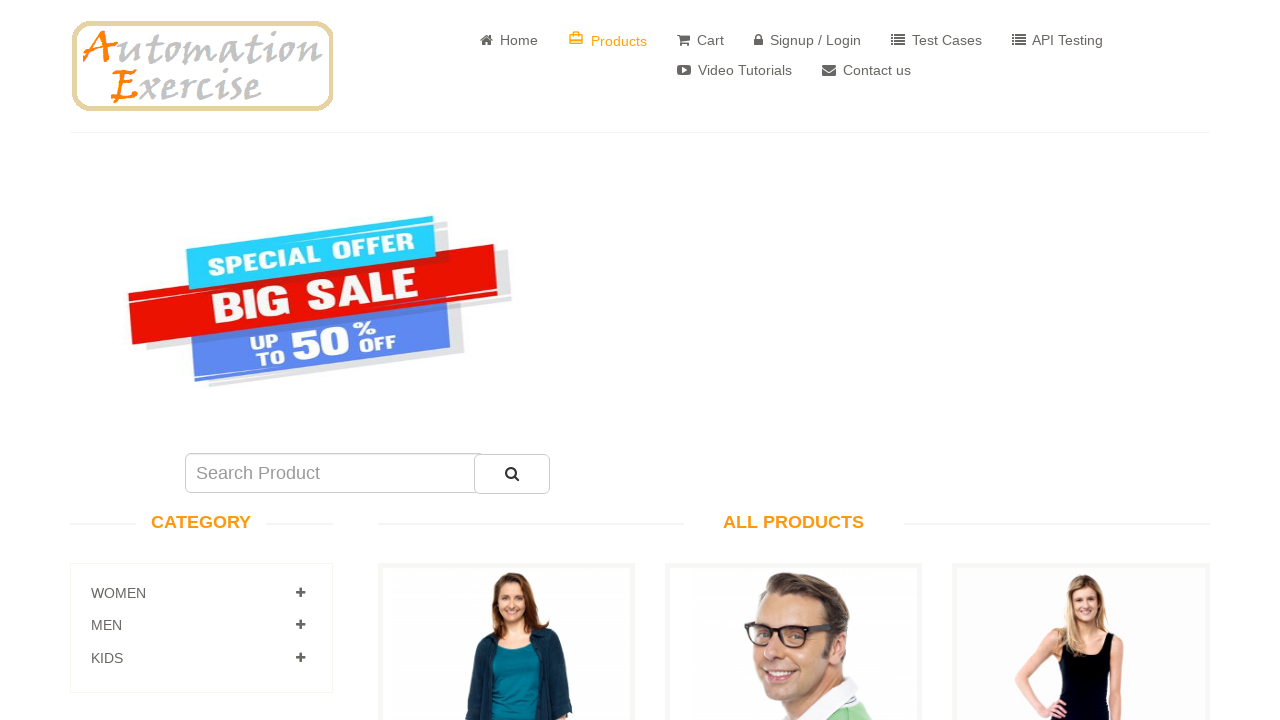

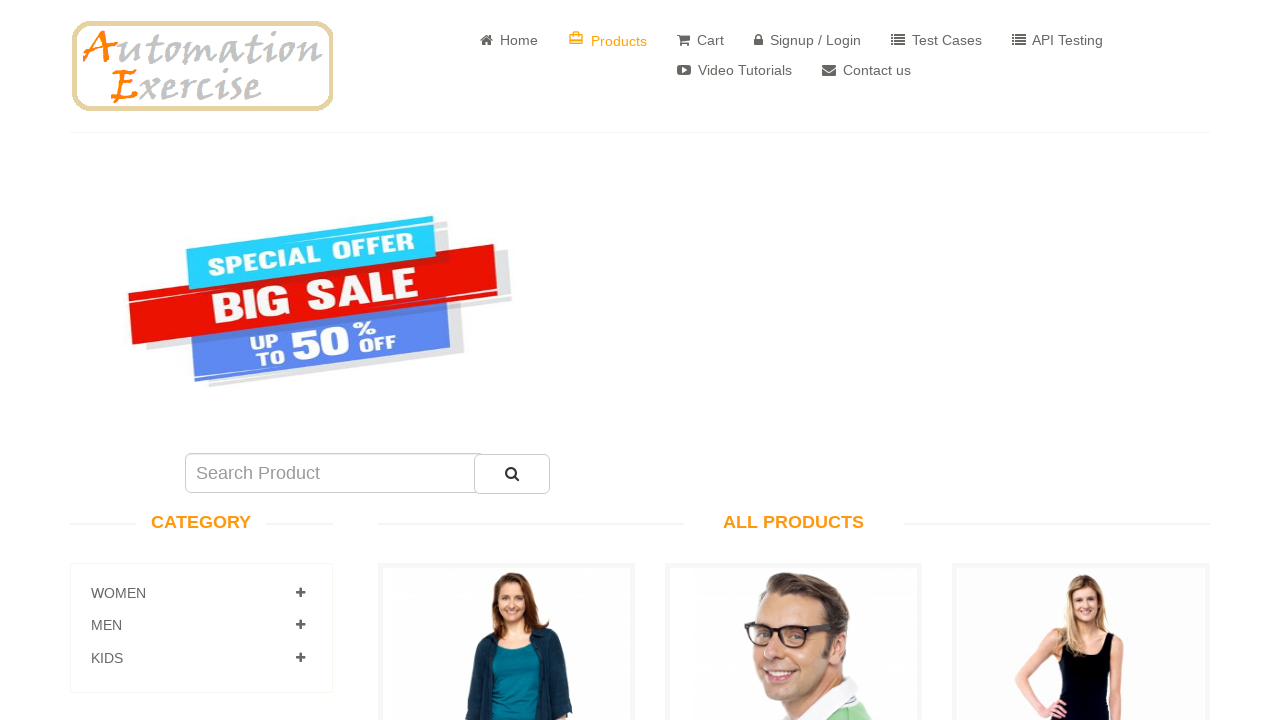